Tests drag and drop functionality by swapping two elements back and forth using different drag and drop methods

Starting URL: https://the-internet.herokuapp.com/drag_and_drop

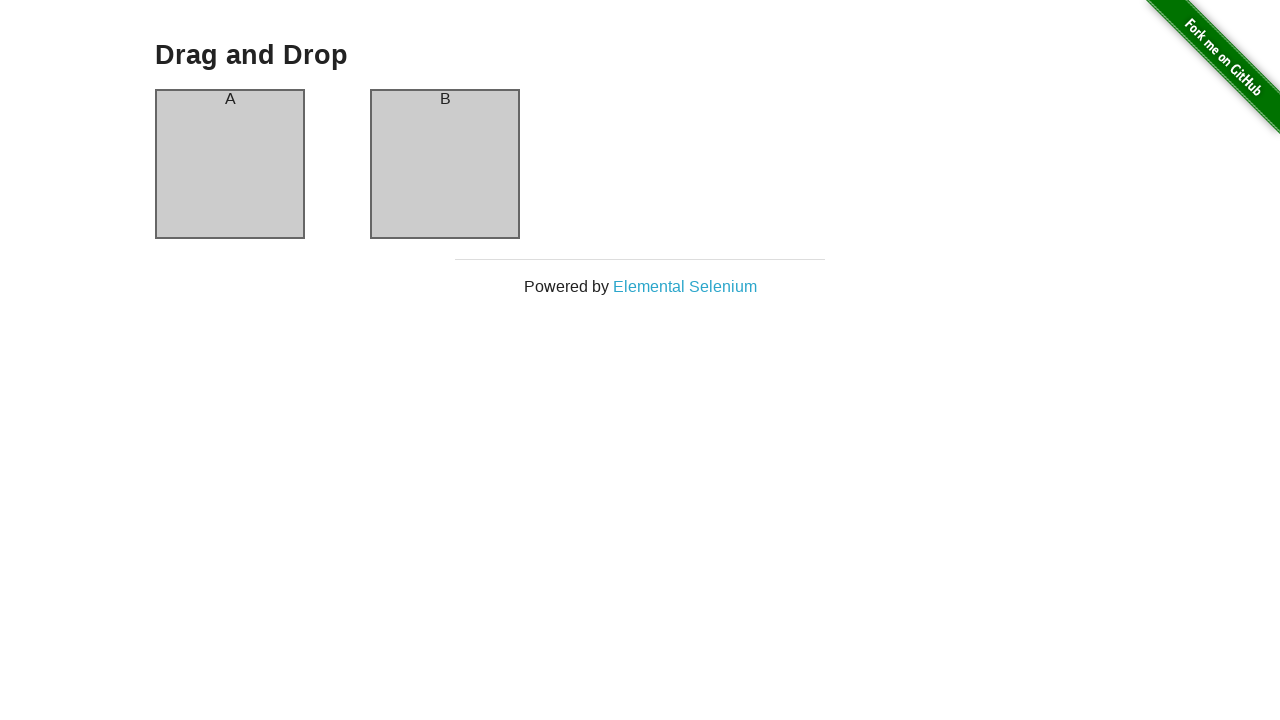

Located draggable element A
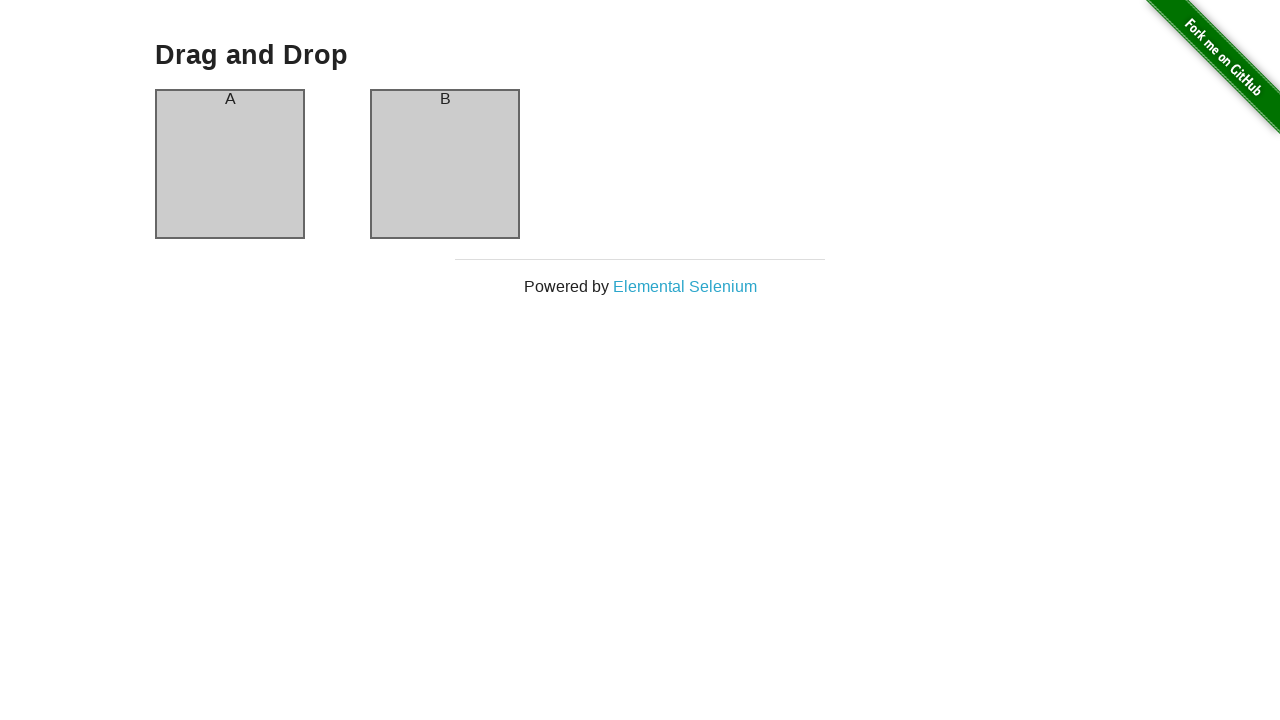

Located droppable element B
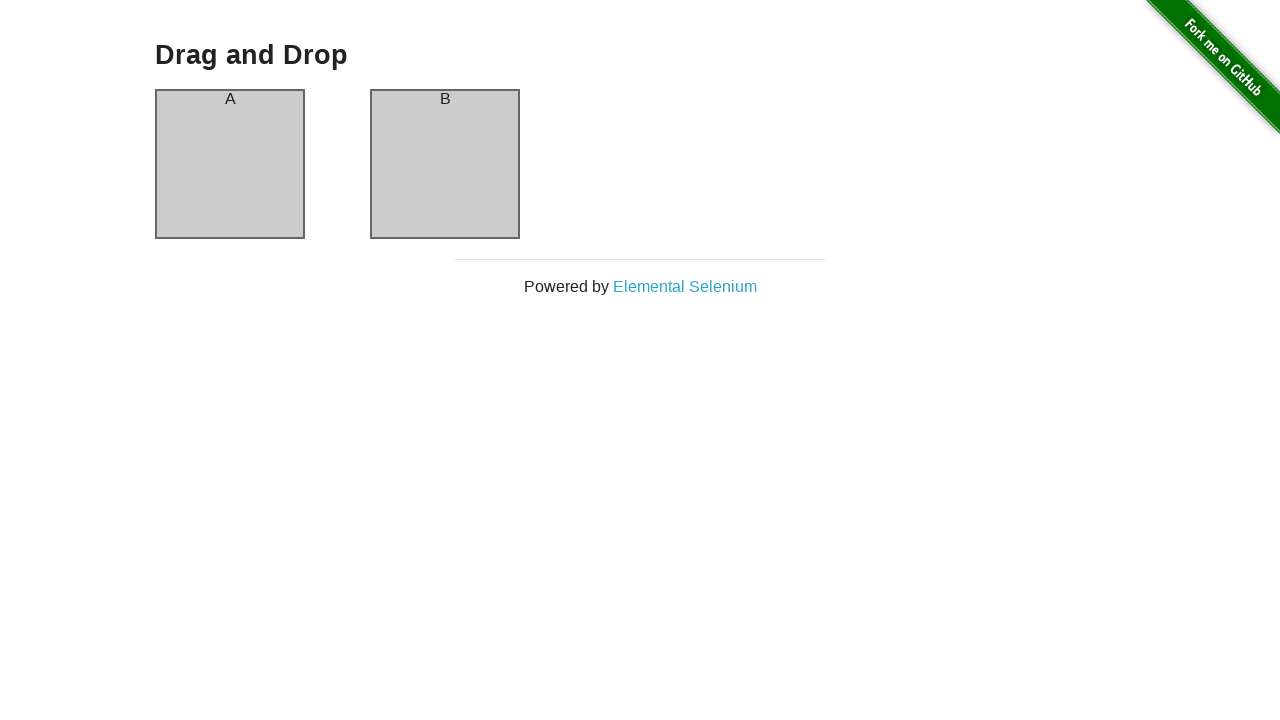

Dragged element A to element B at (445, 164)
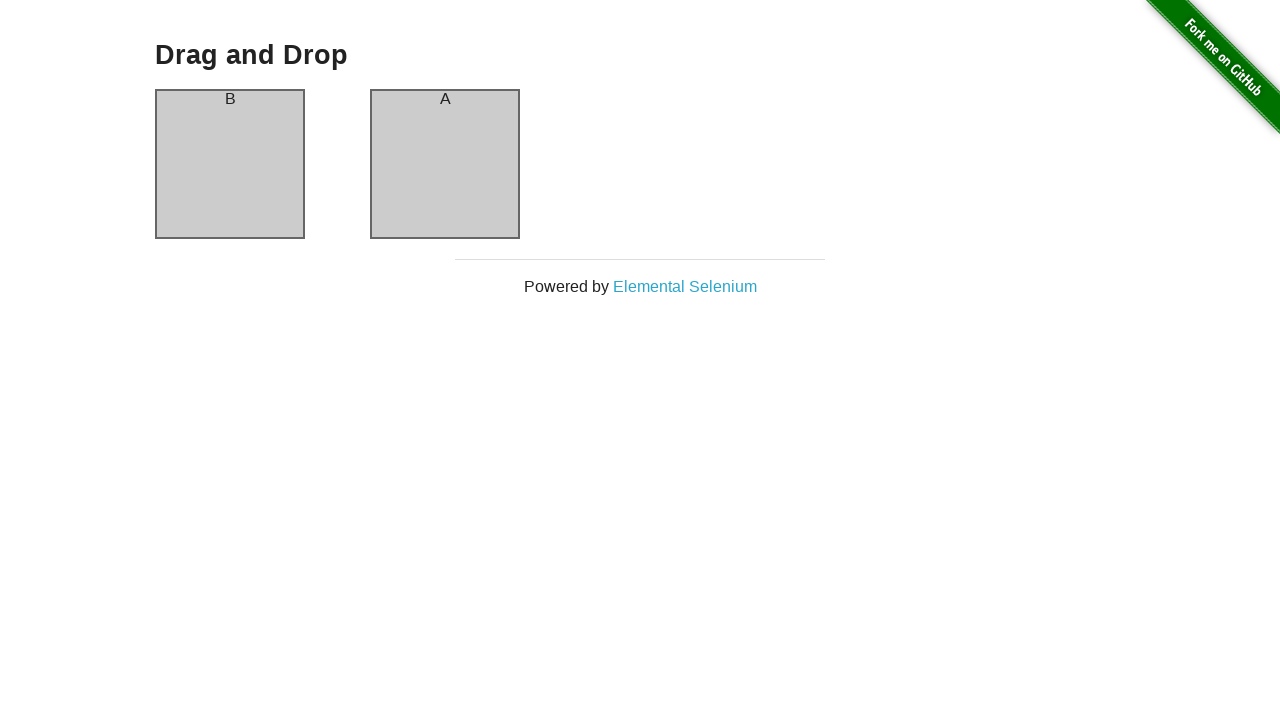

Waited 2000ms for first drag and drop to complete
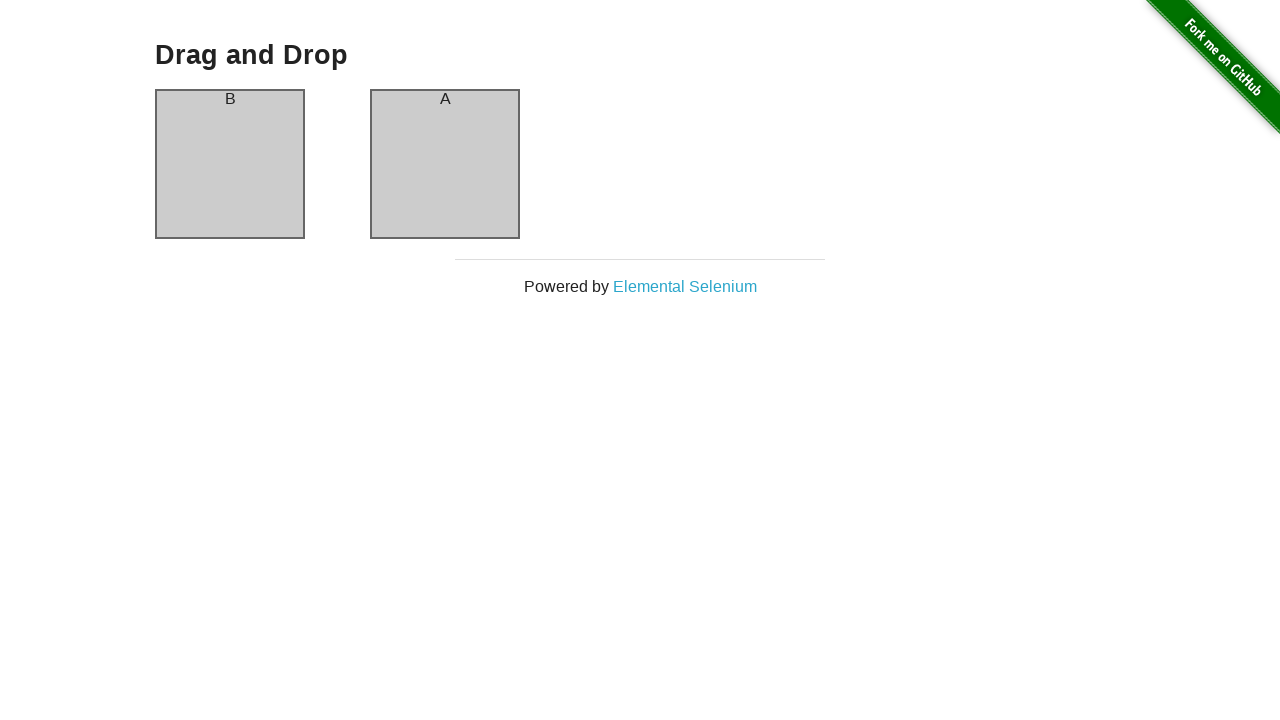

Located draggable element B
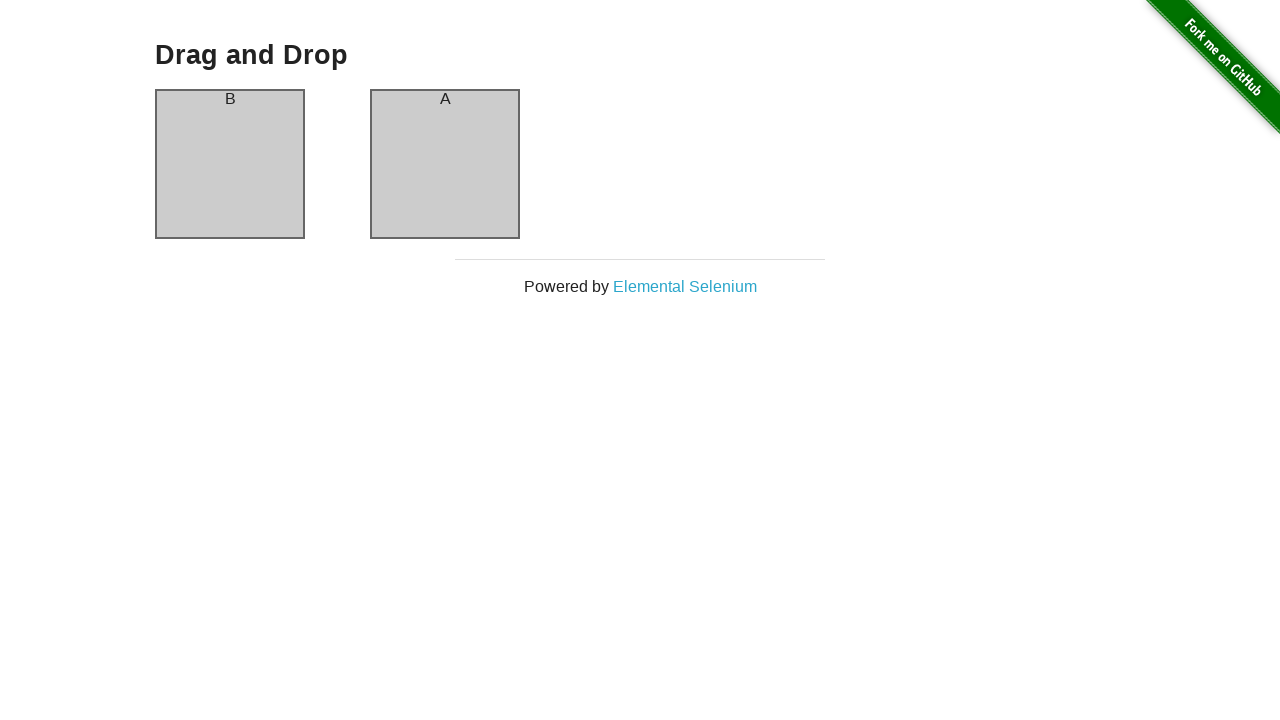

Located droppable element A
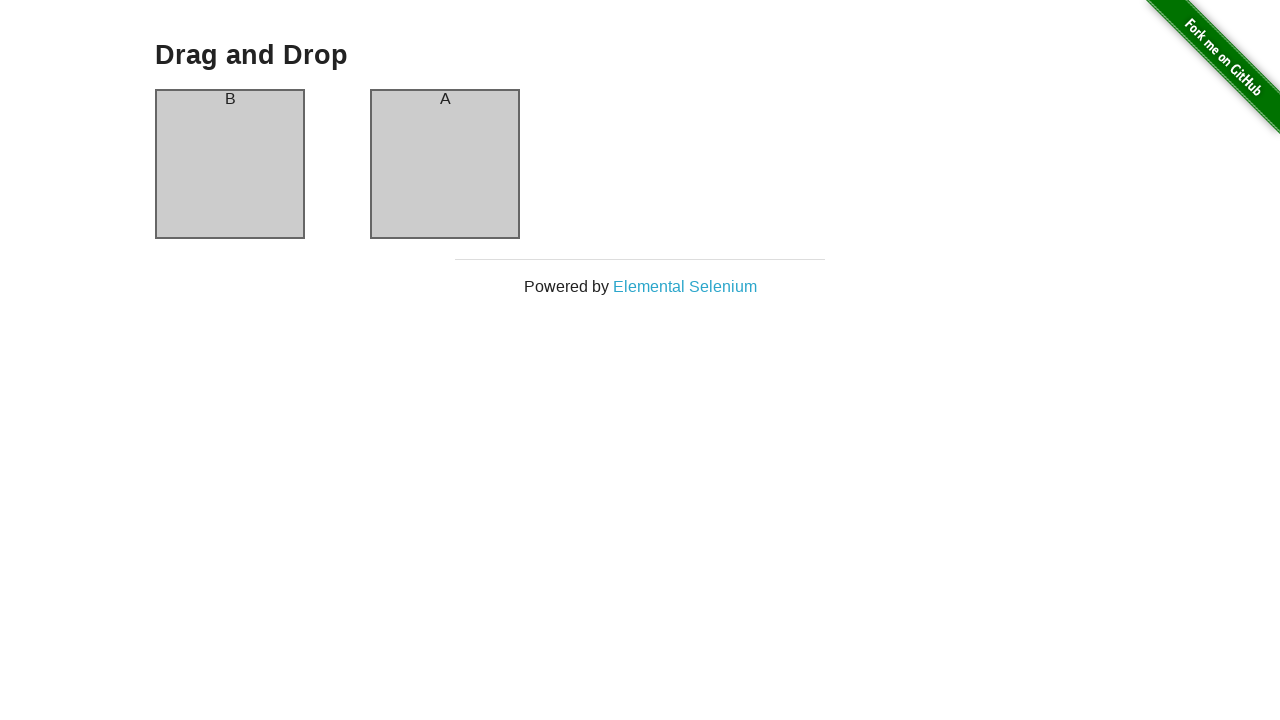

Dragged element B back to element A at (230, 164)
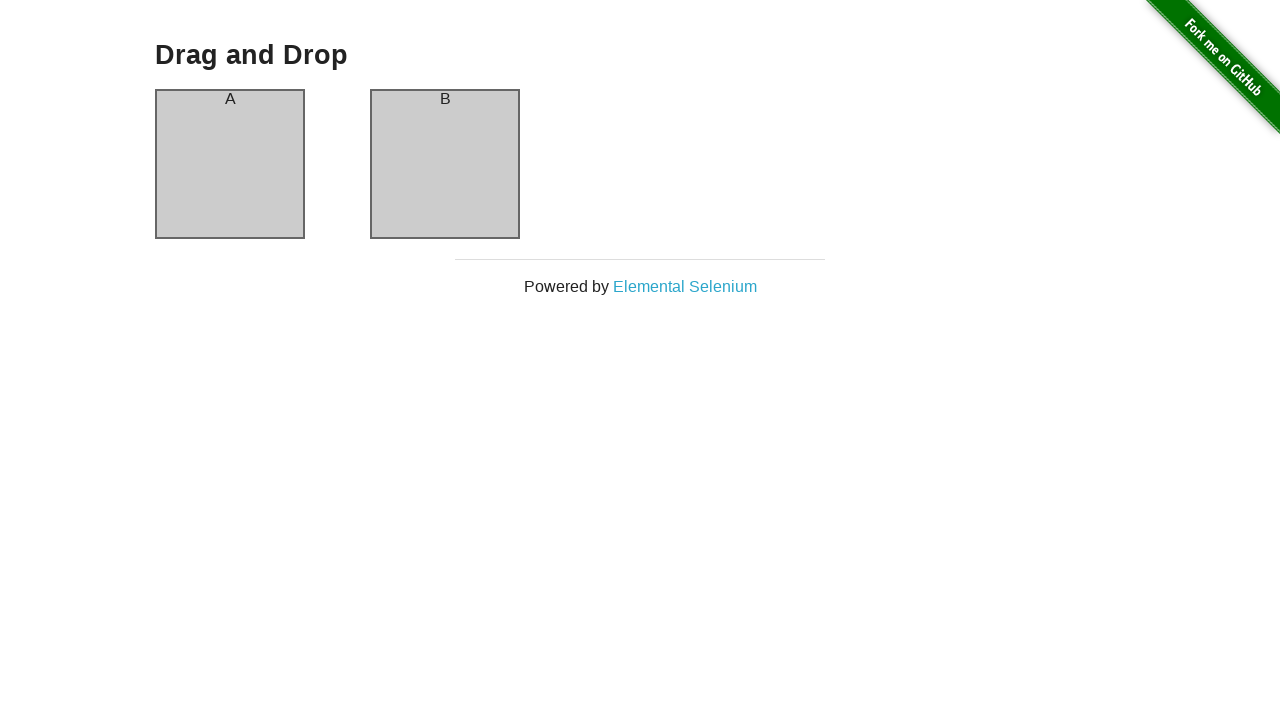

Waited 2000ms for second drag and drop to complete
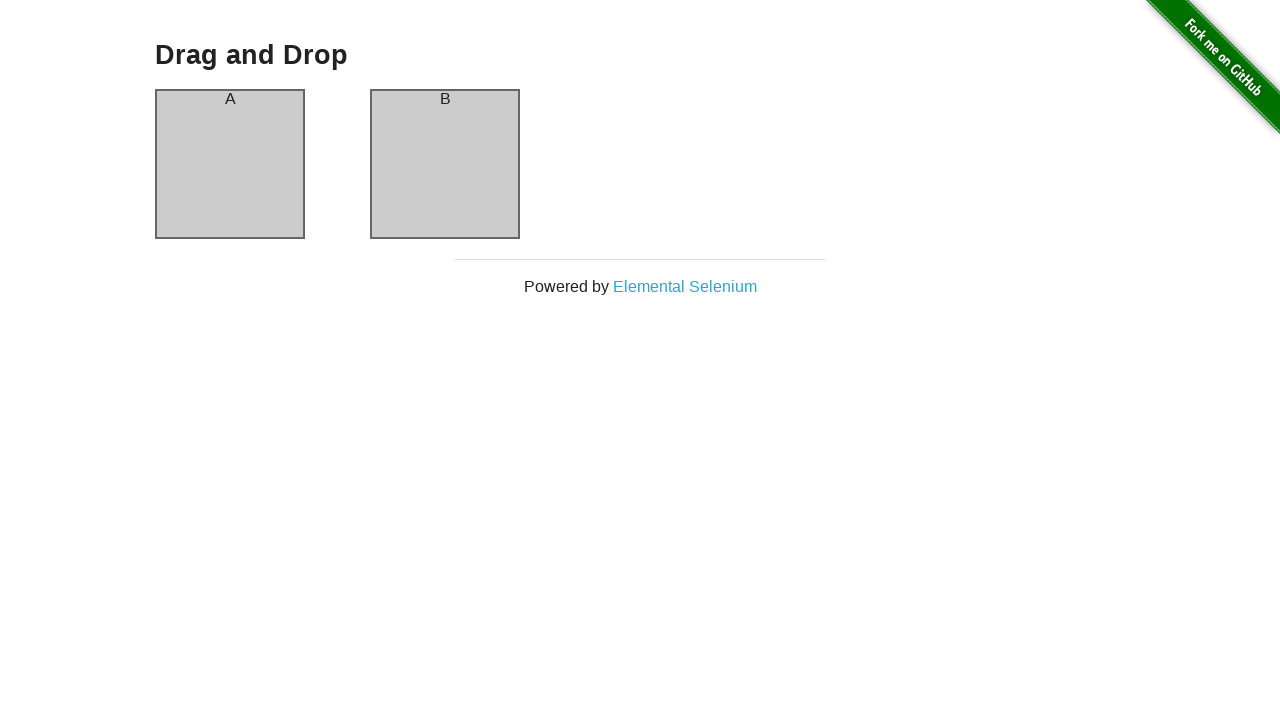

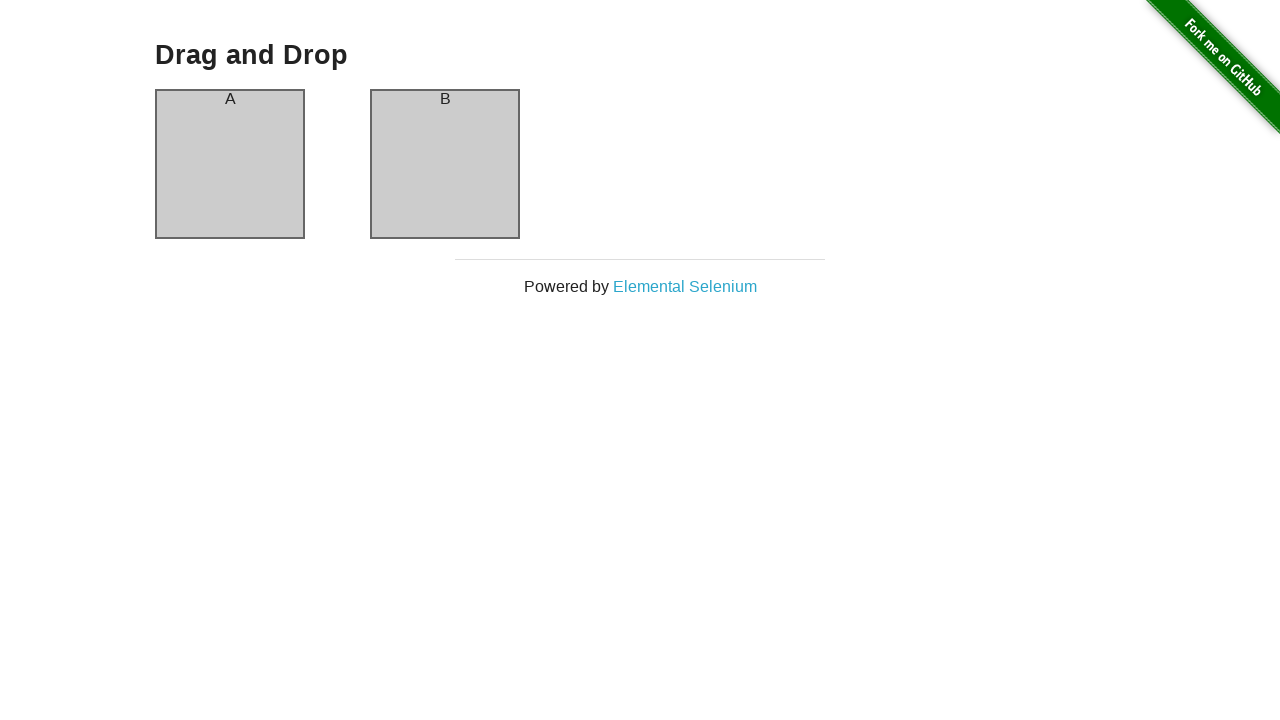